Demonstrates how to display jQuery Growl notification messages on a web page by injecting jQuery, jQuery Growl library, and its styles, then triggering various notification types (plain, error, notice, warning).

Starting URL: http://the-internet.herokuapp.com

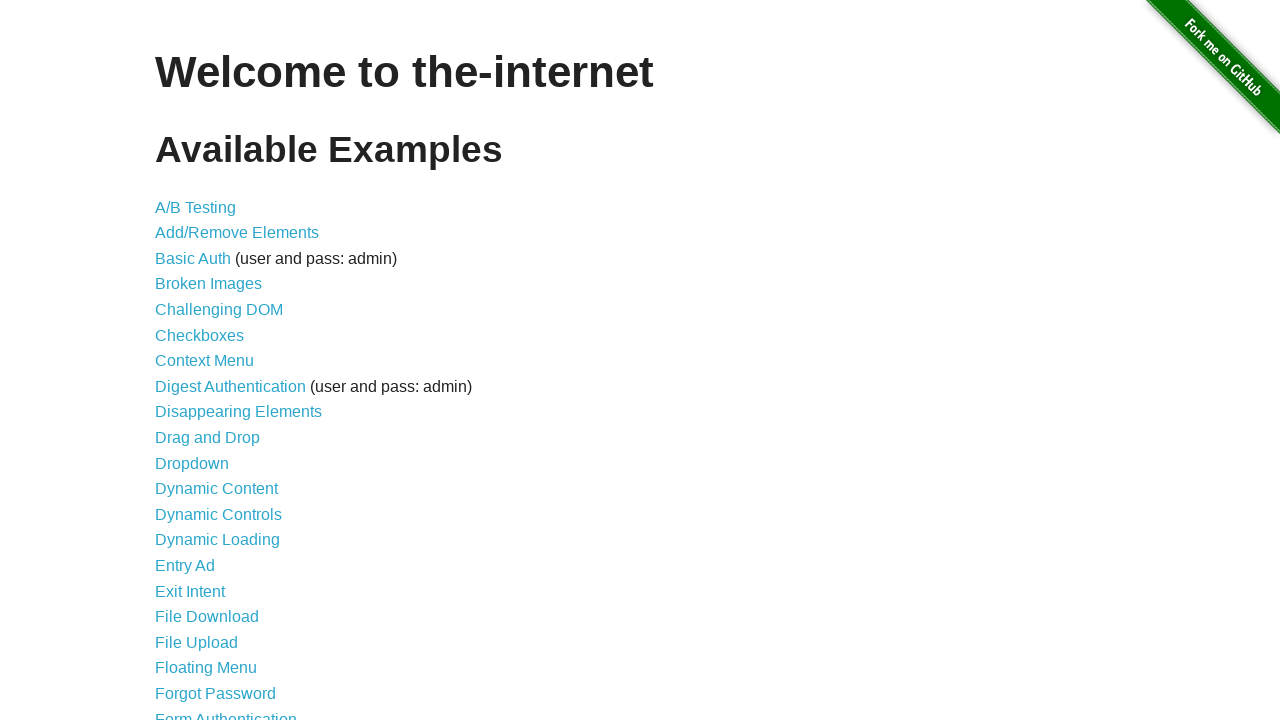

Injected jQuery library into the page
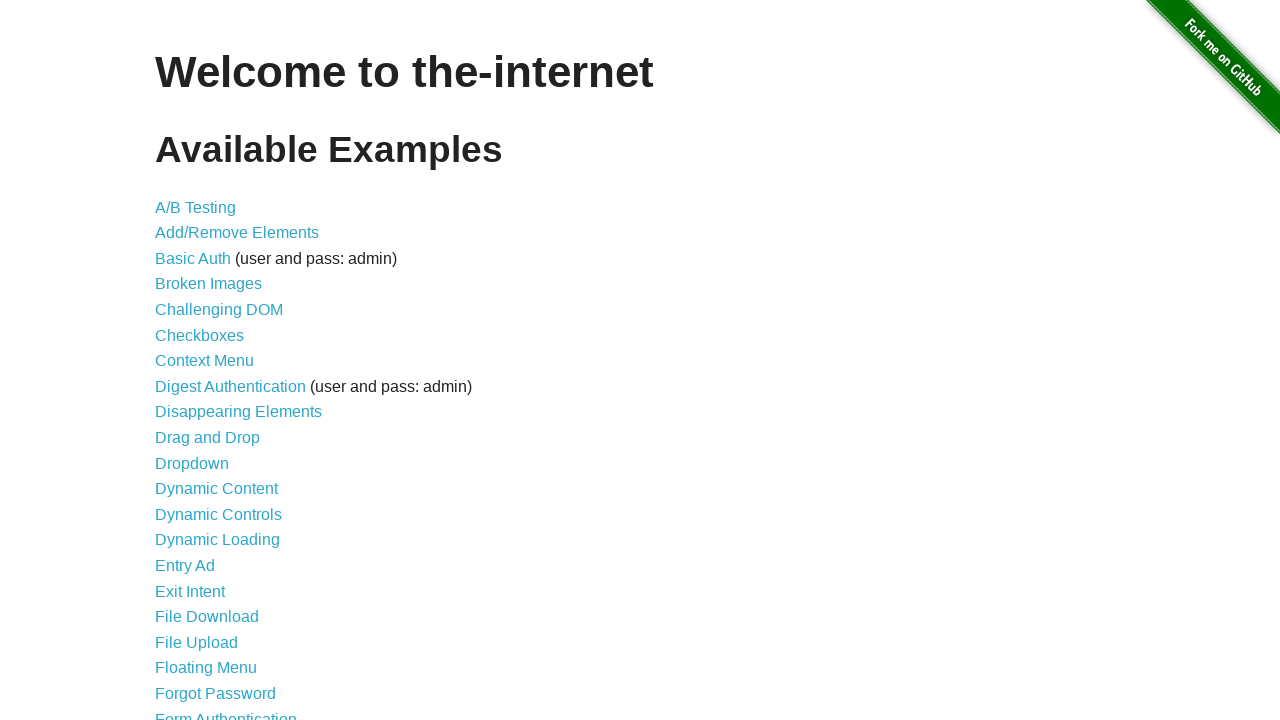

jQuery library loaded and available
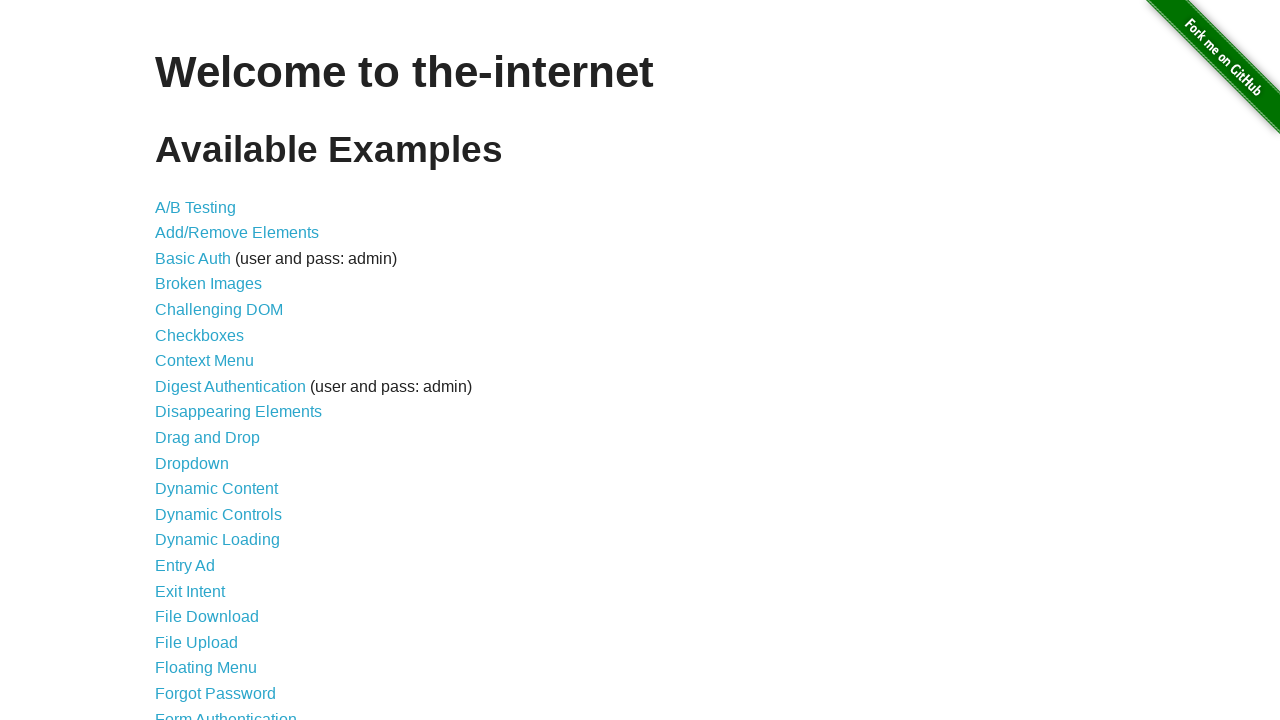

Injected jQuery Growl plugin script into the page
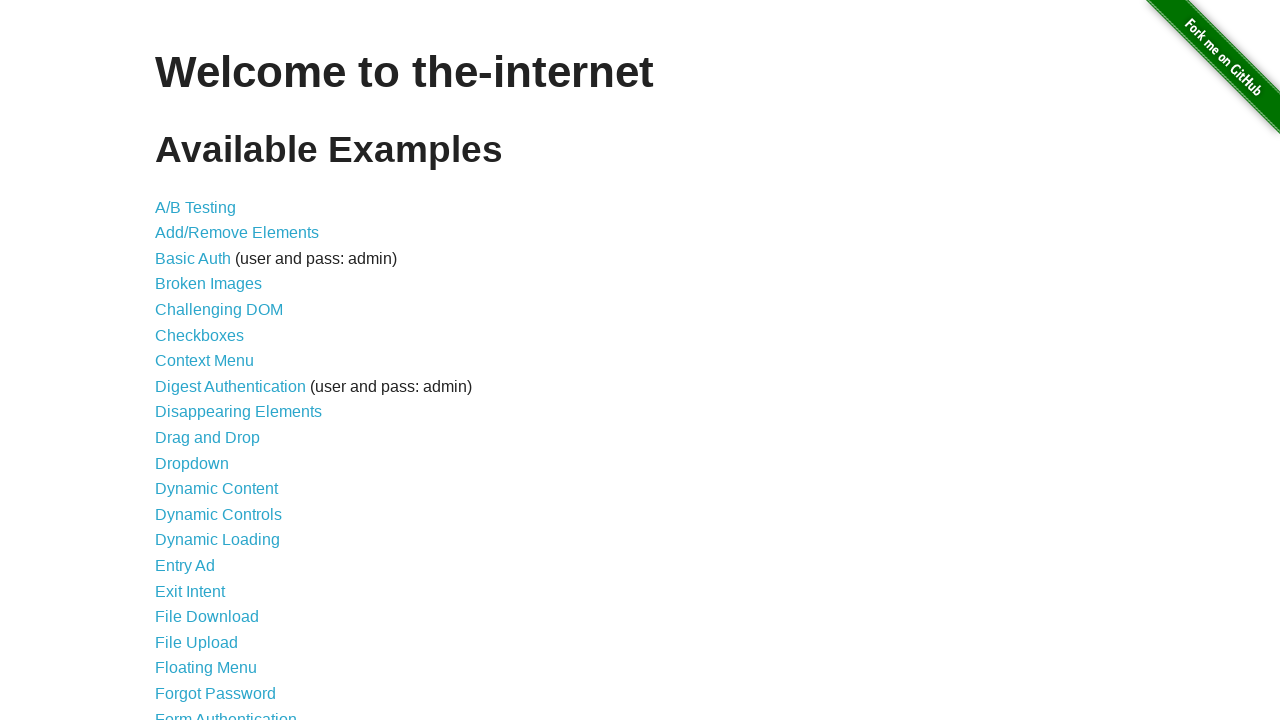

Added jQuery Growl CSS styles to the page
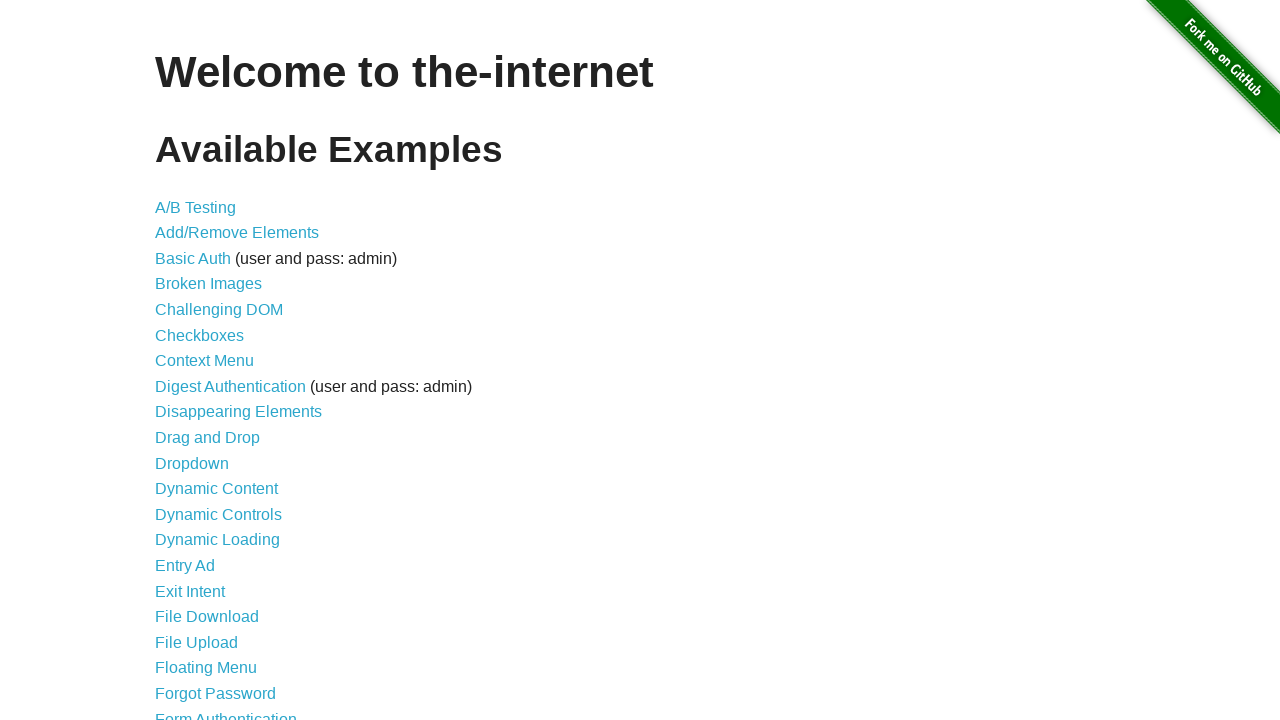

jQuery Growl plugin loaded and ready to use
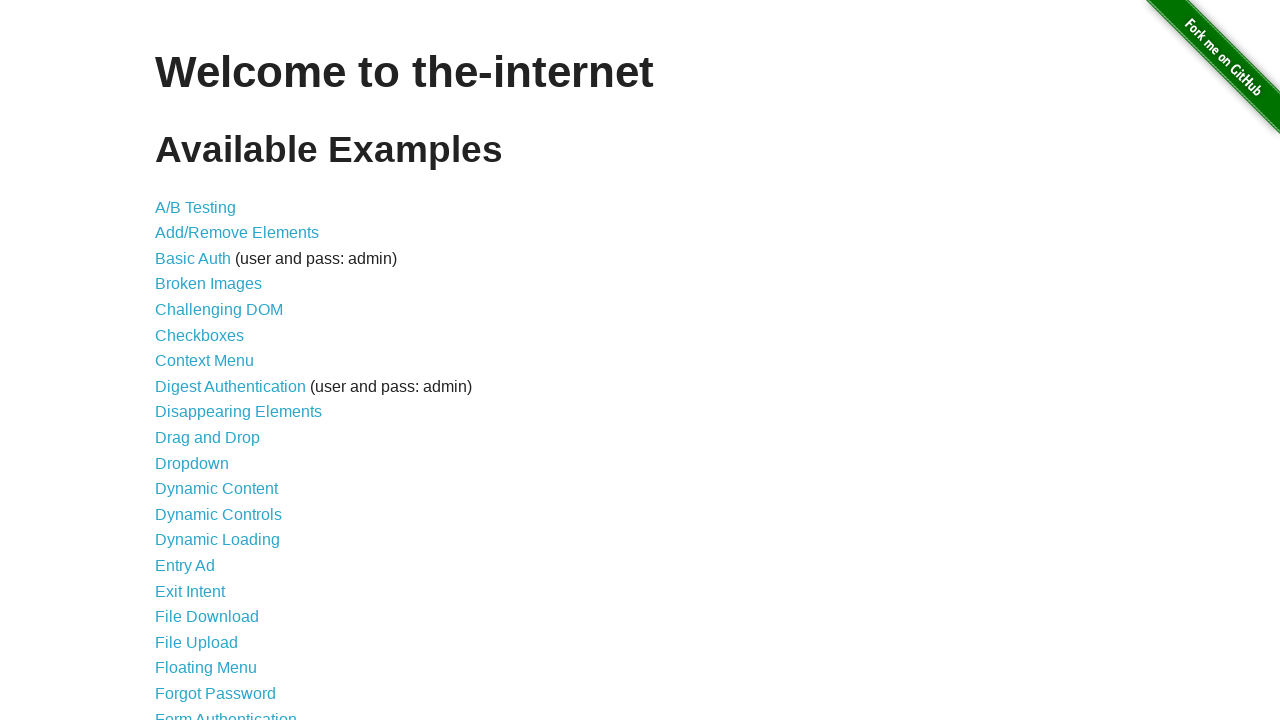

Triggered plain Growl notification with title 'GET' and message '/'
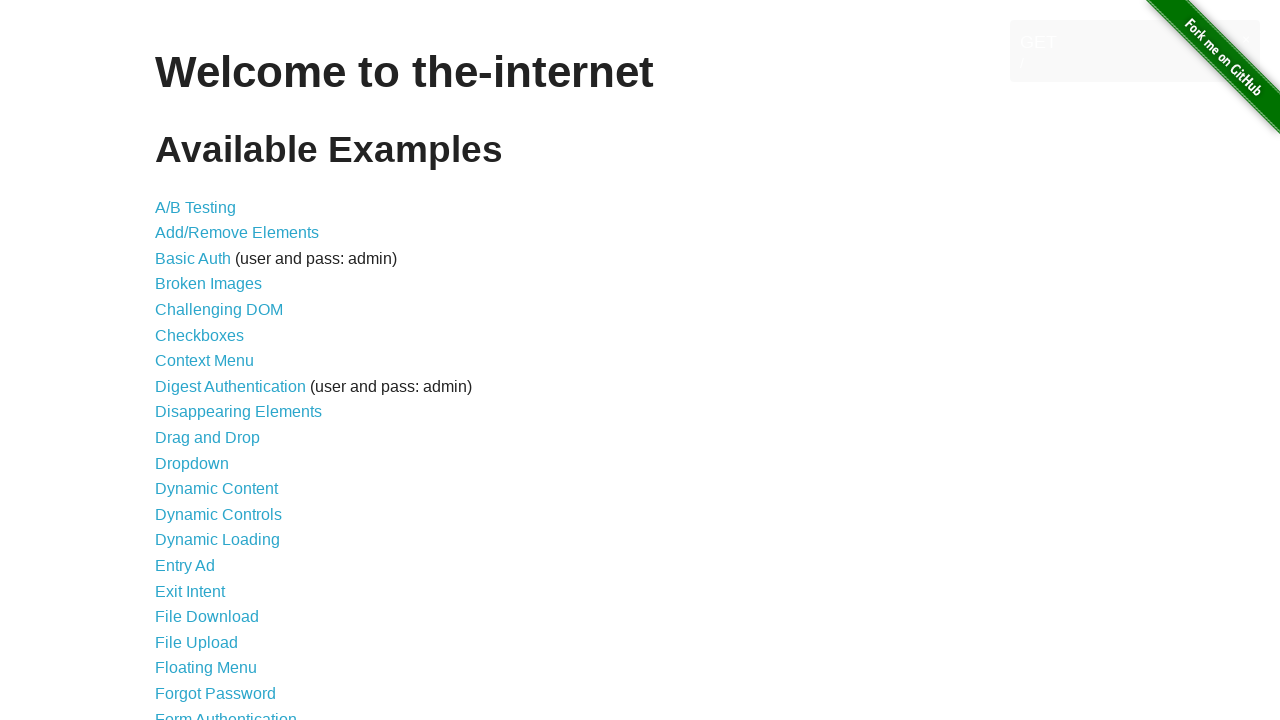

Triggered error Growl notification
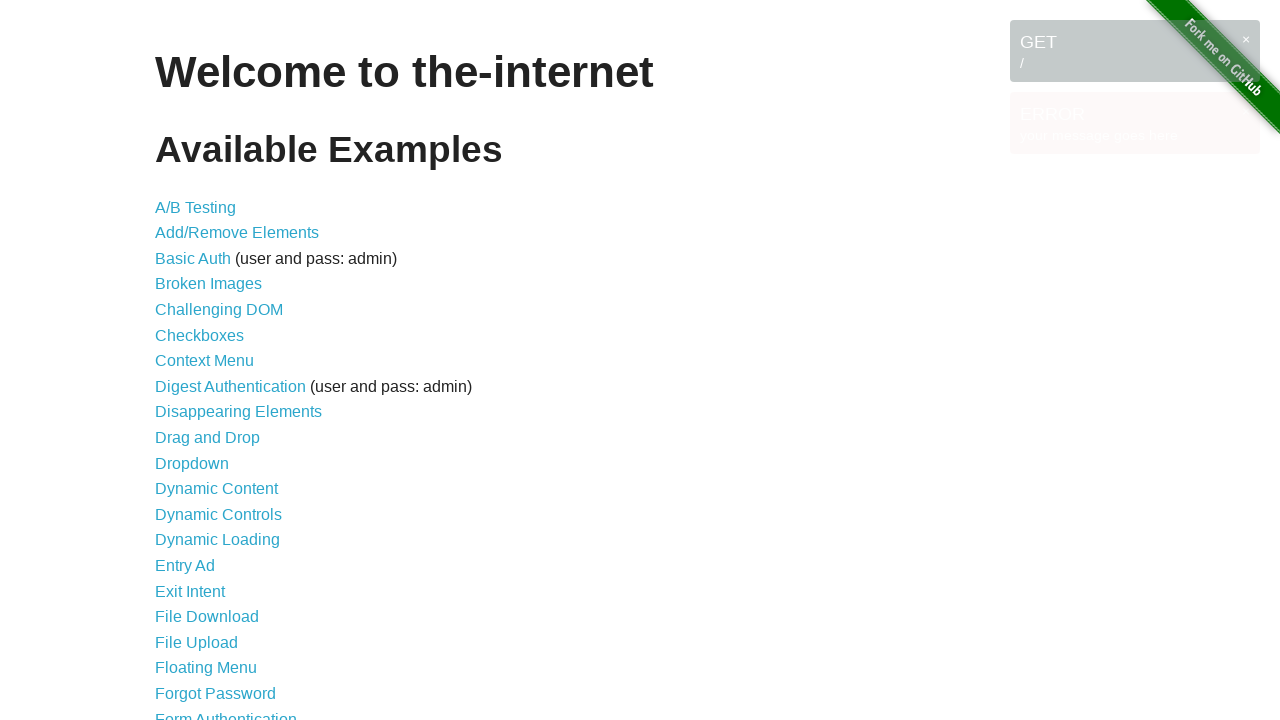

Triggered notice Growl notification
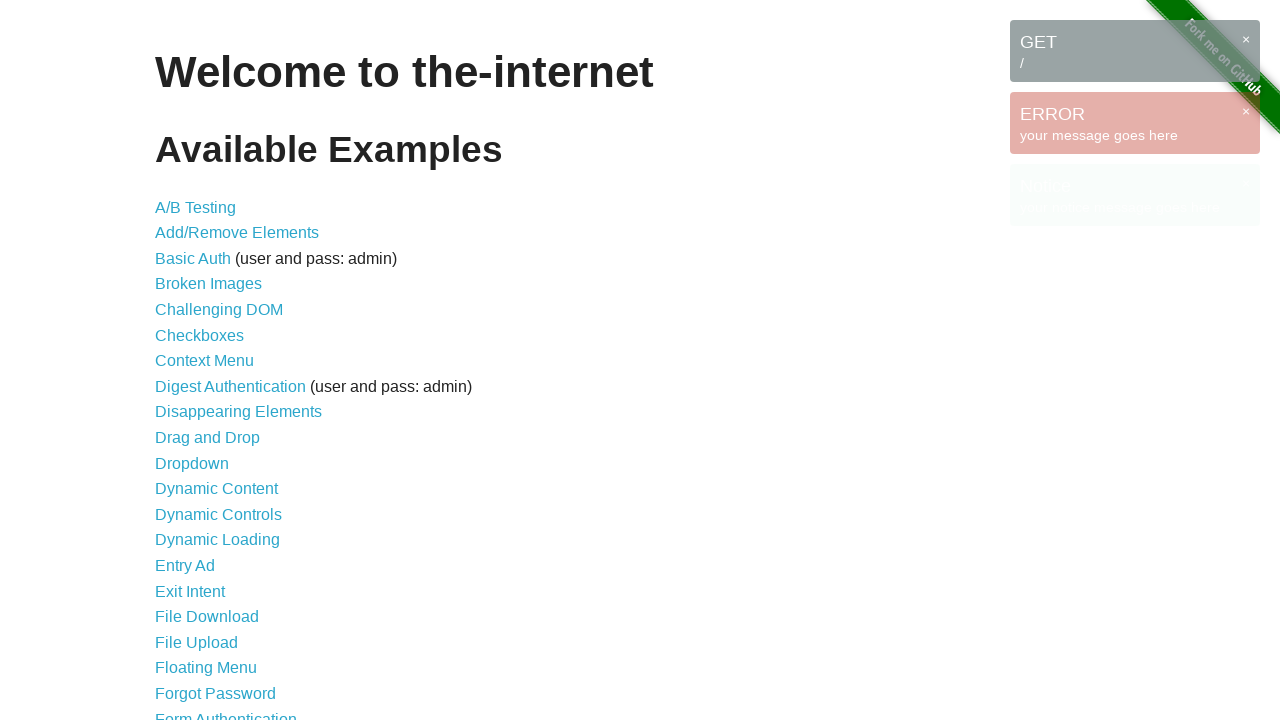

Triggered warning Growl notification
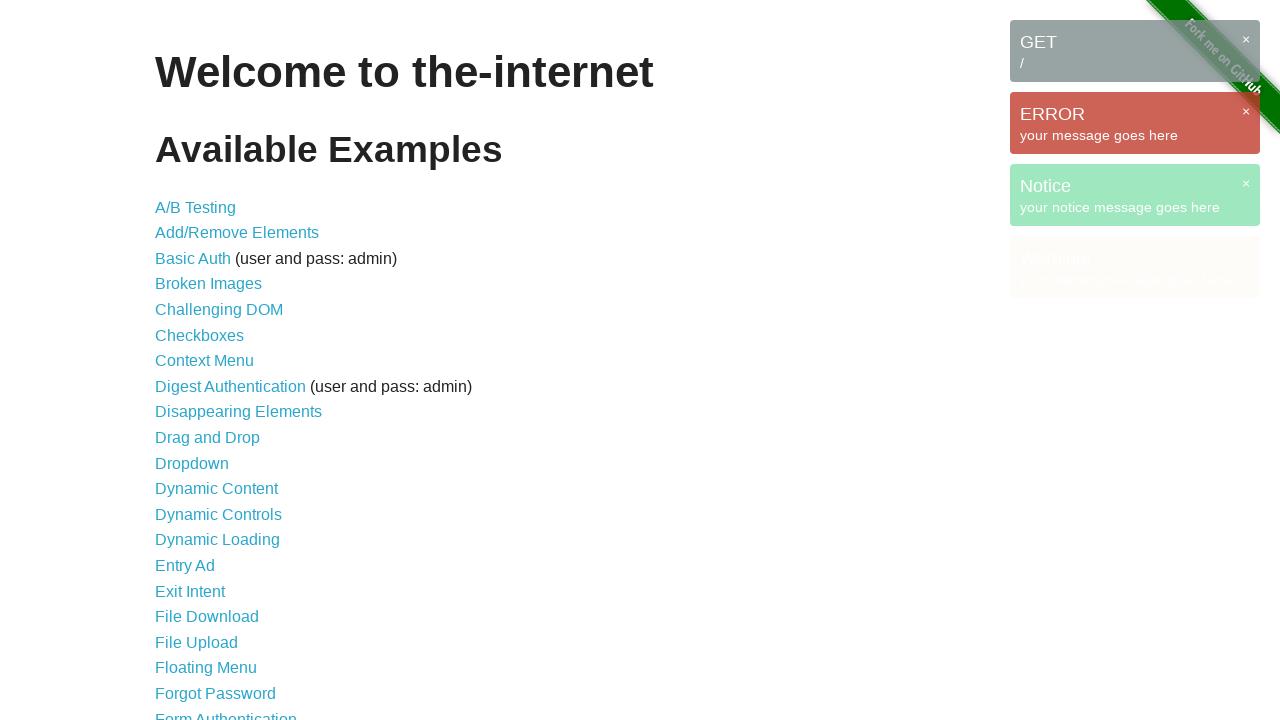

All Growl notifications are displayed on the page
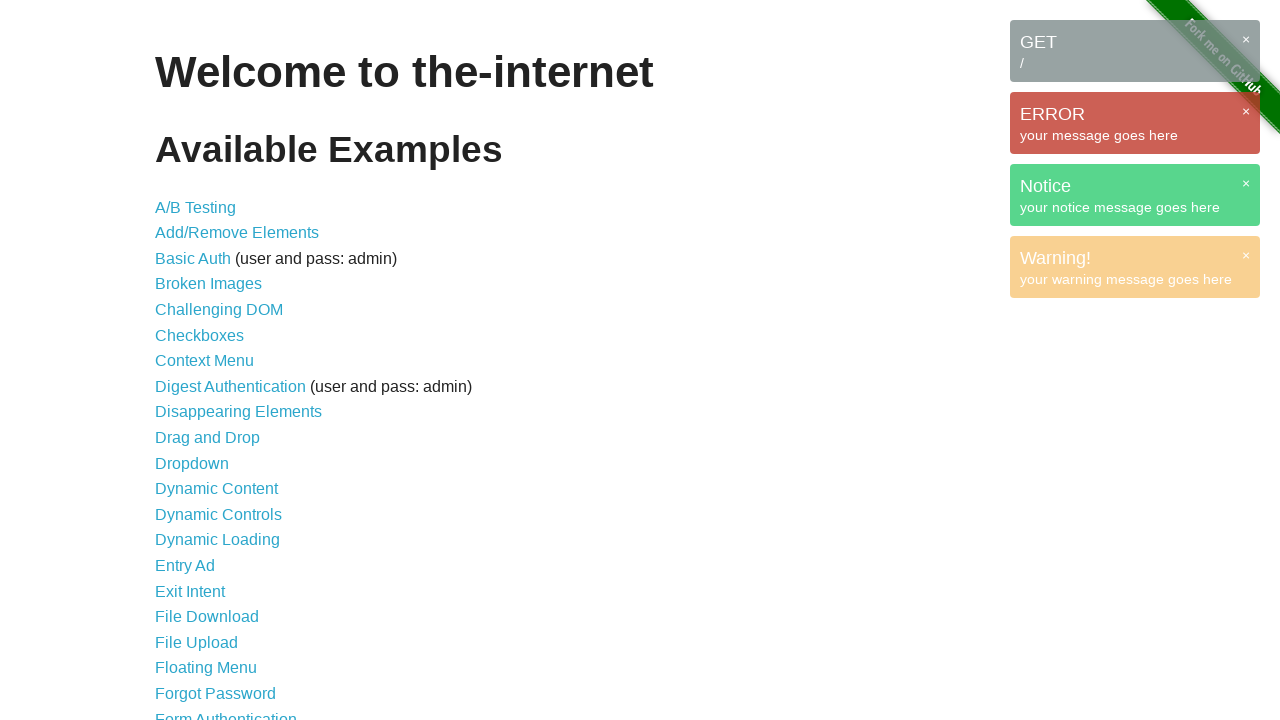

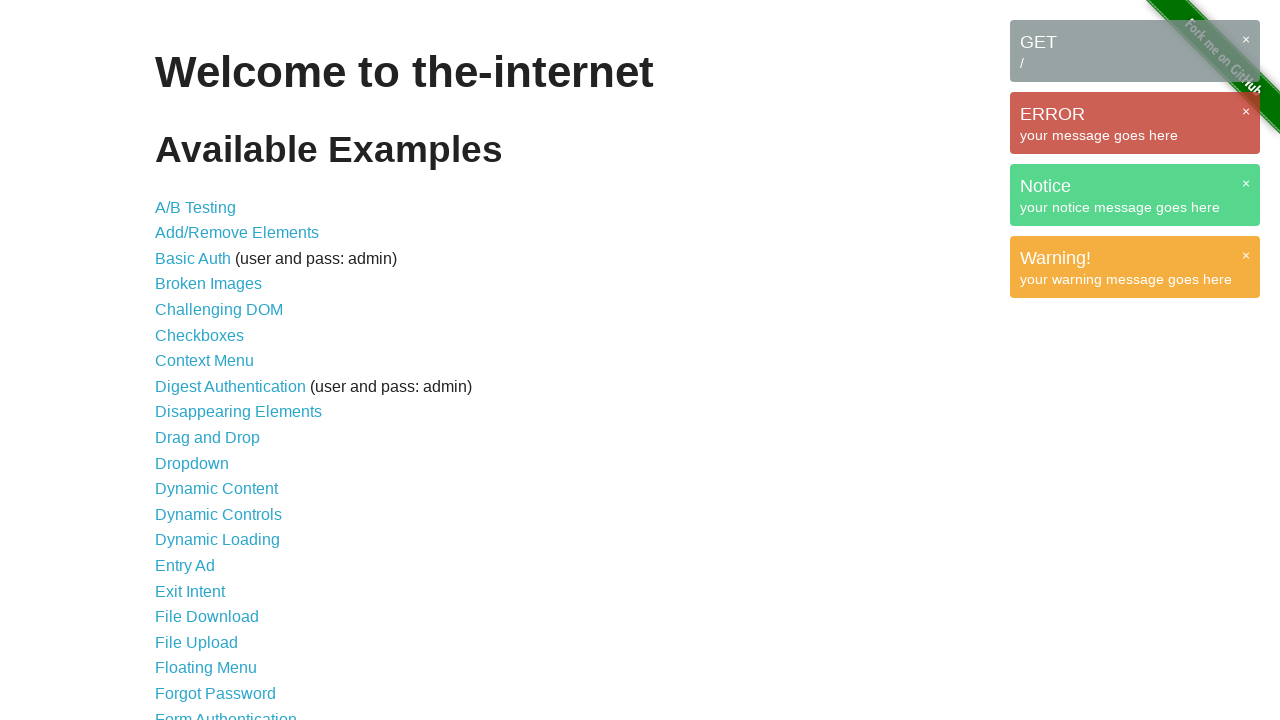